Tests simple alert functionality by triggering an alert and accepting it

Starting URL: http://demo.automationtesting.in/Alerts.html

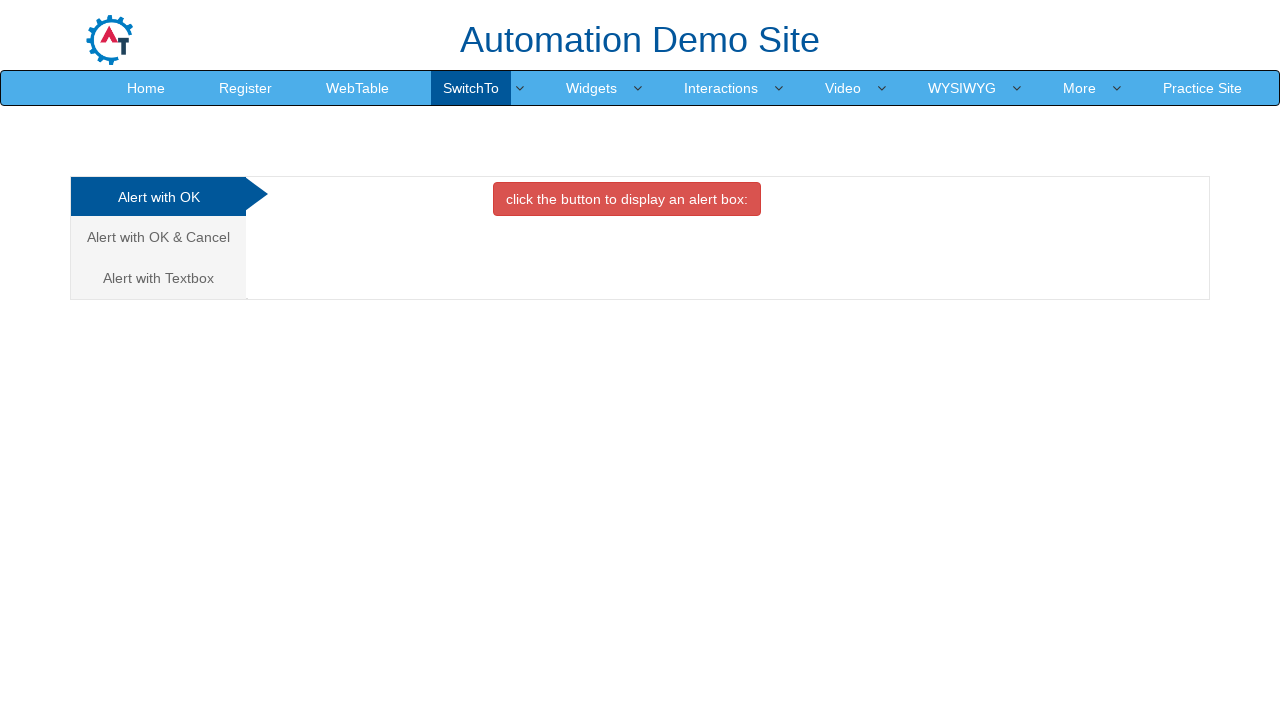

Clicked on Simple Alert tab at (158, 197) on (//a[@class='analystic'])[1]
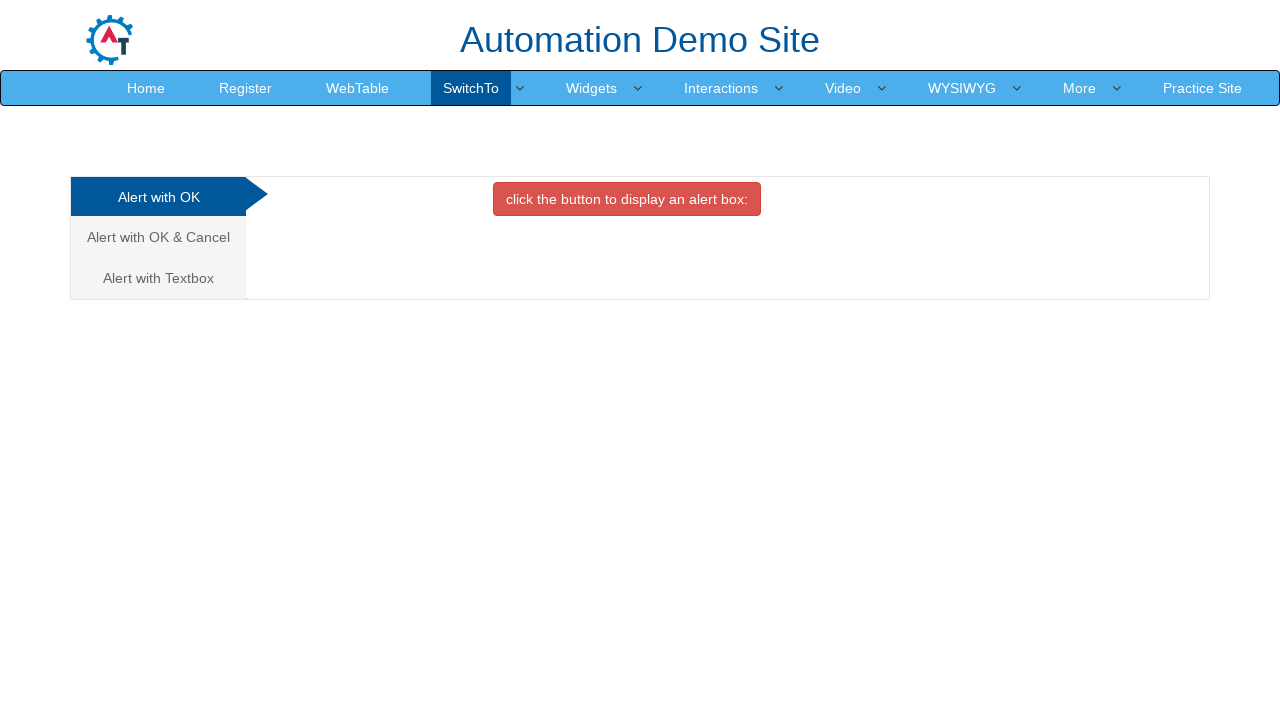

Clicked button to trigger simple alert at (627, 199) on xpath=//button[@class='btn btn-danger']
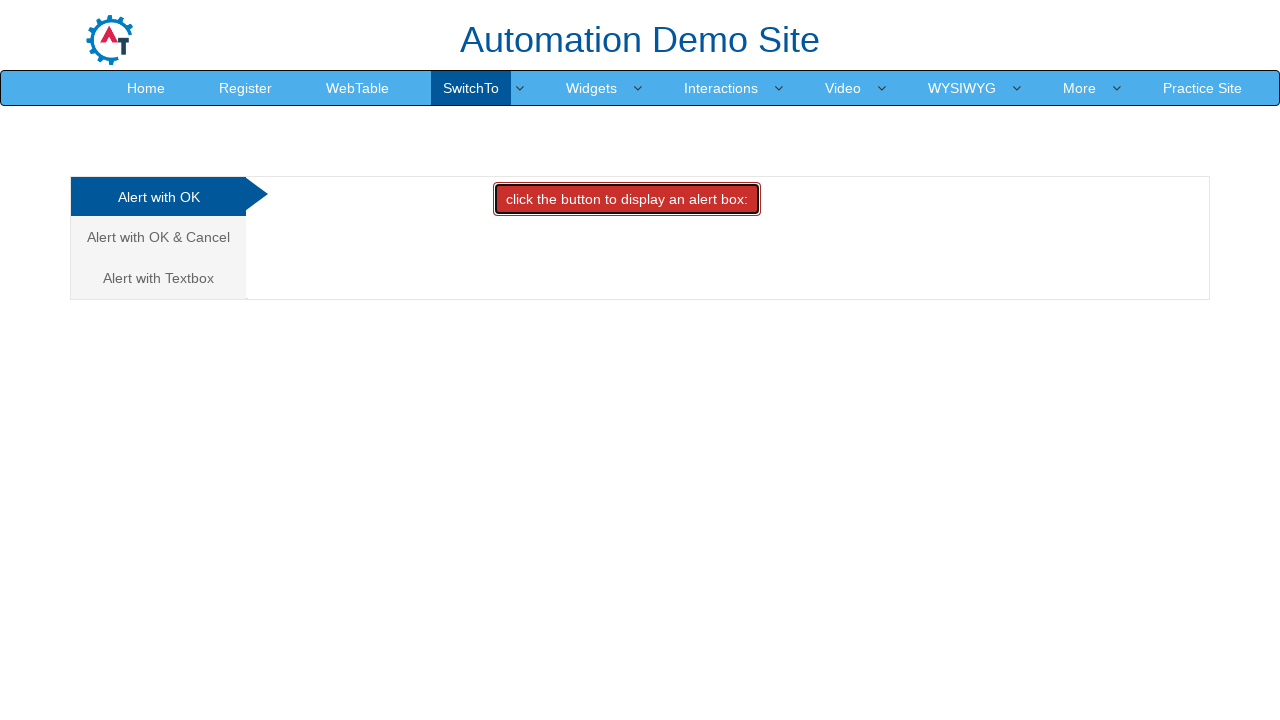

Alert dialog accepted
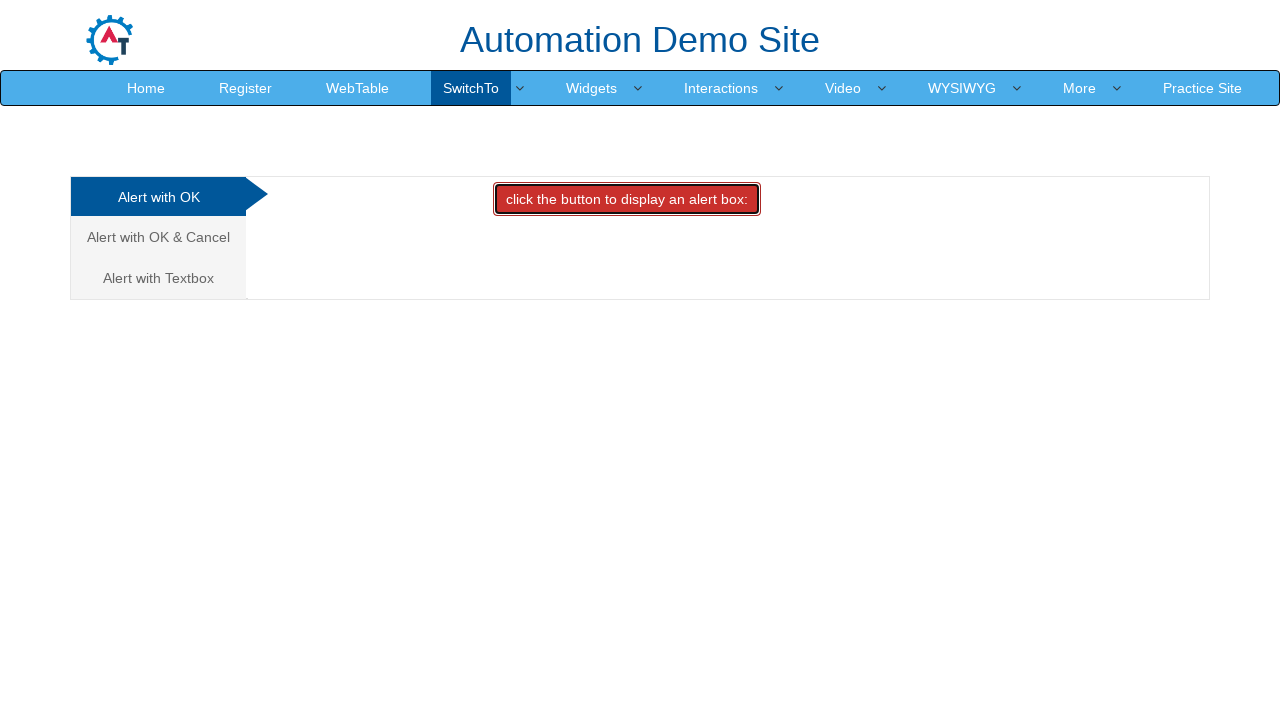

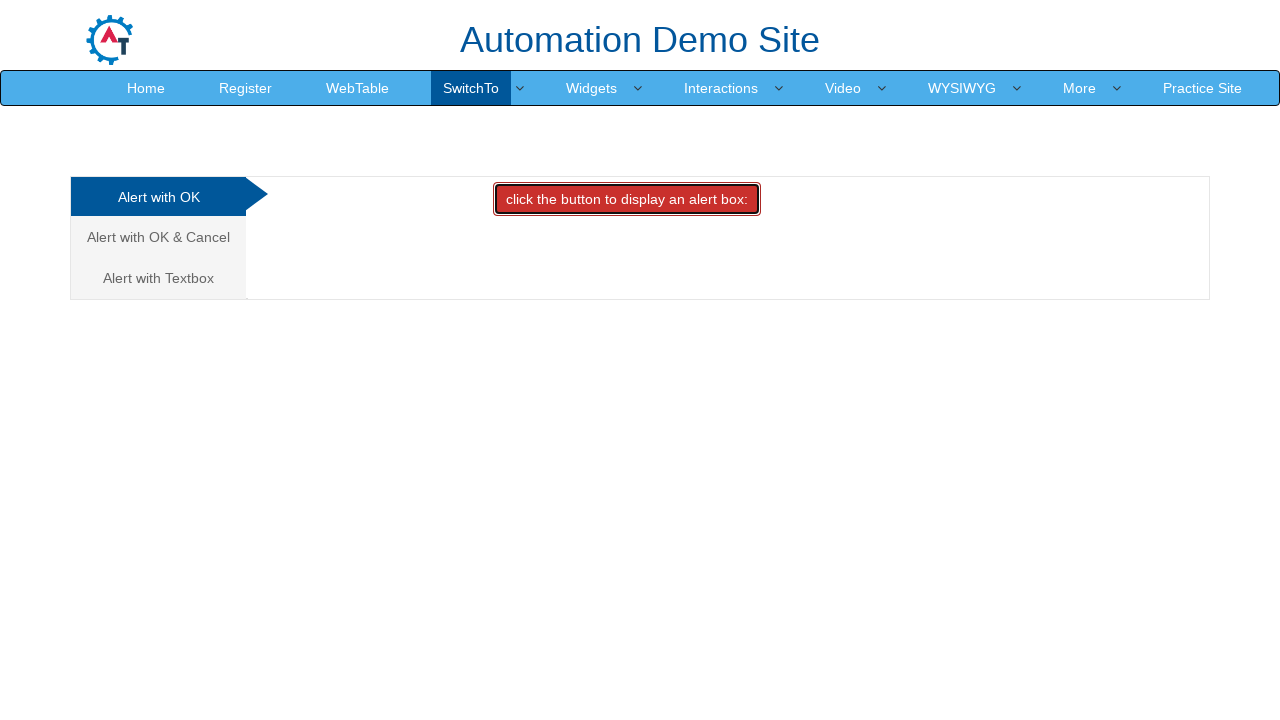